Tests radio button functionality by selecting different options and verifying the selection text updates accordingly.

Starting URL: https://demoqa.com/radio-button

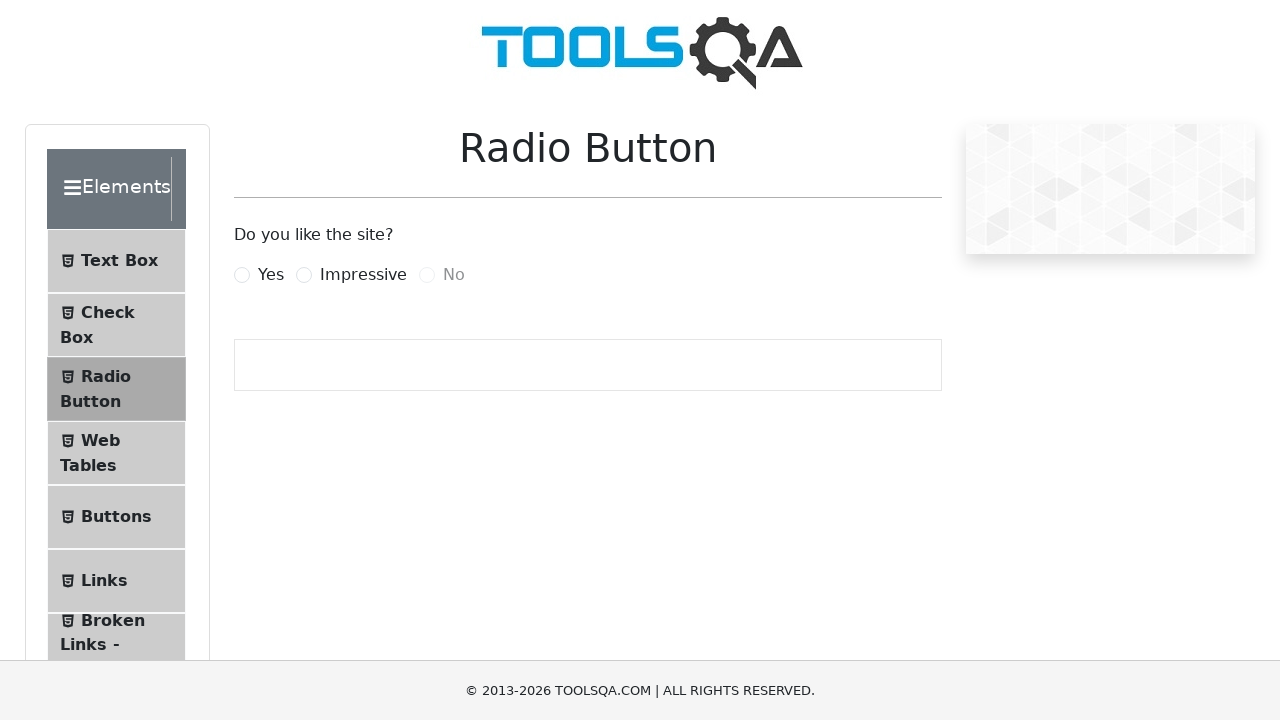

Clicked 'Yes' radio button at (271, 275) on label:text('Yes')
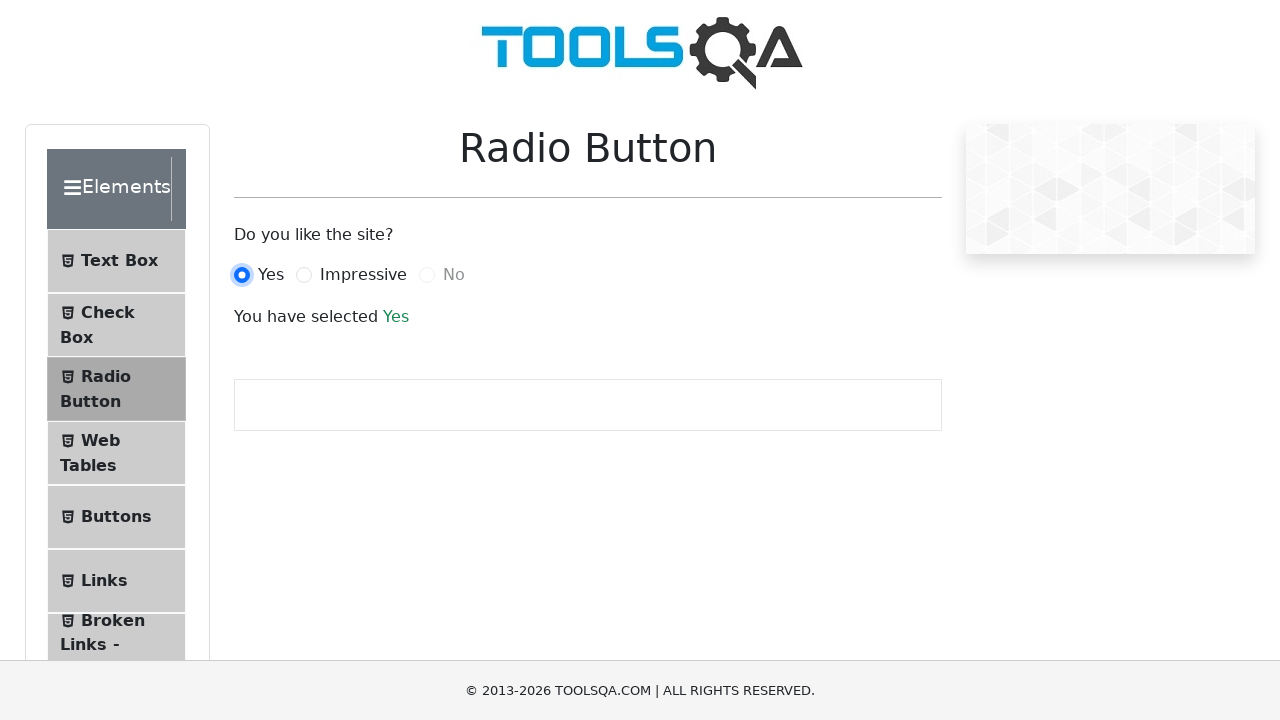

Verified 'Yes' selection text is displayed
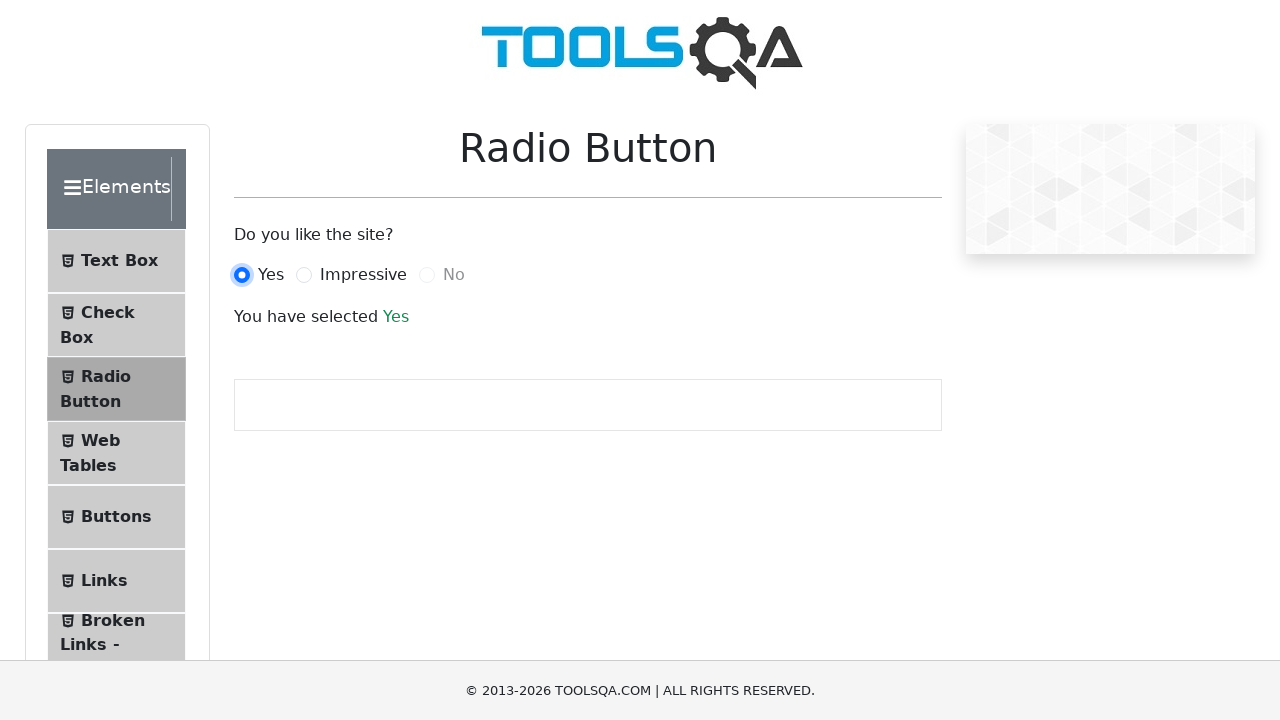

Clicked 'Impressive' radio button at (363, 275) on label:text('Impressive')
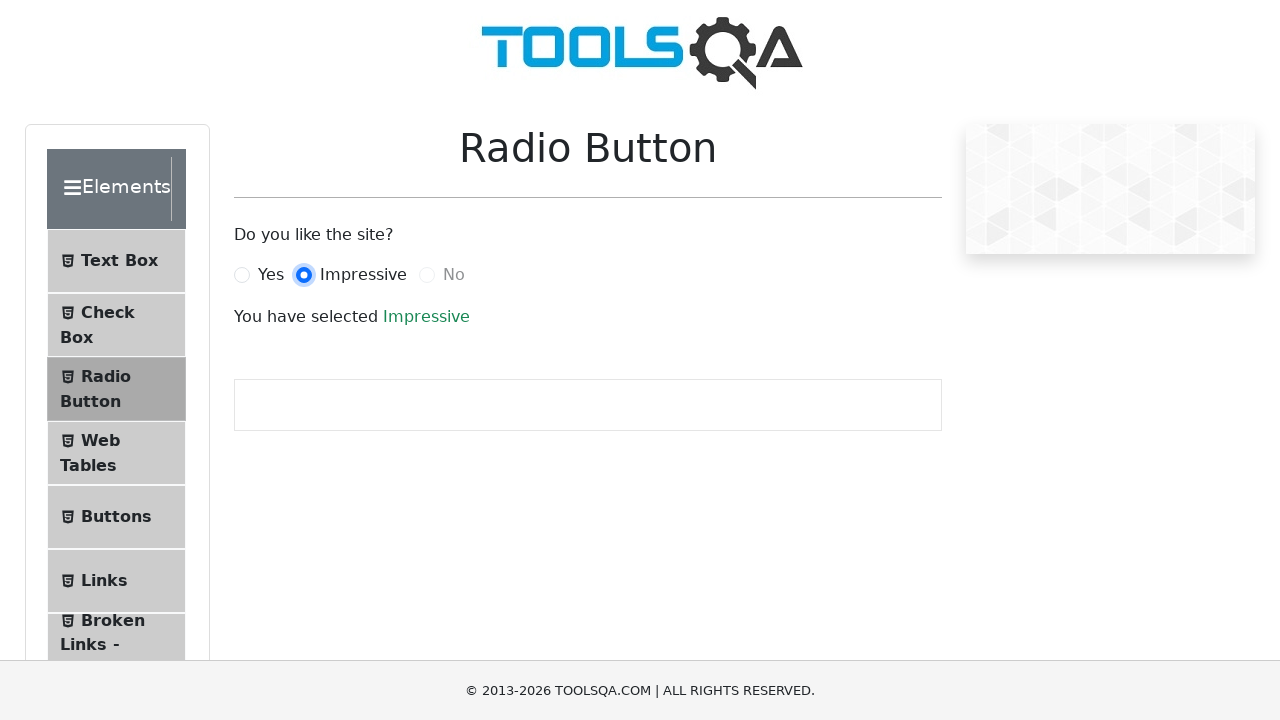

Verified 'Impressive' selection text is displayed
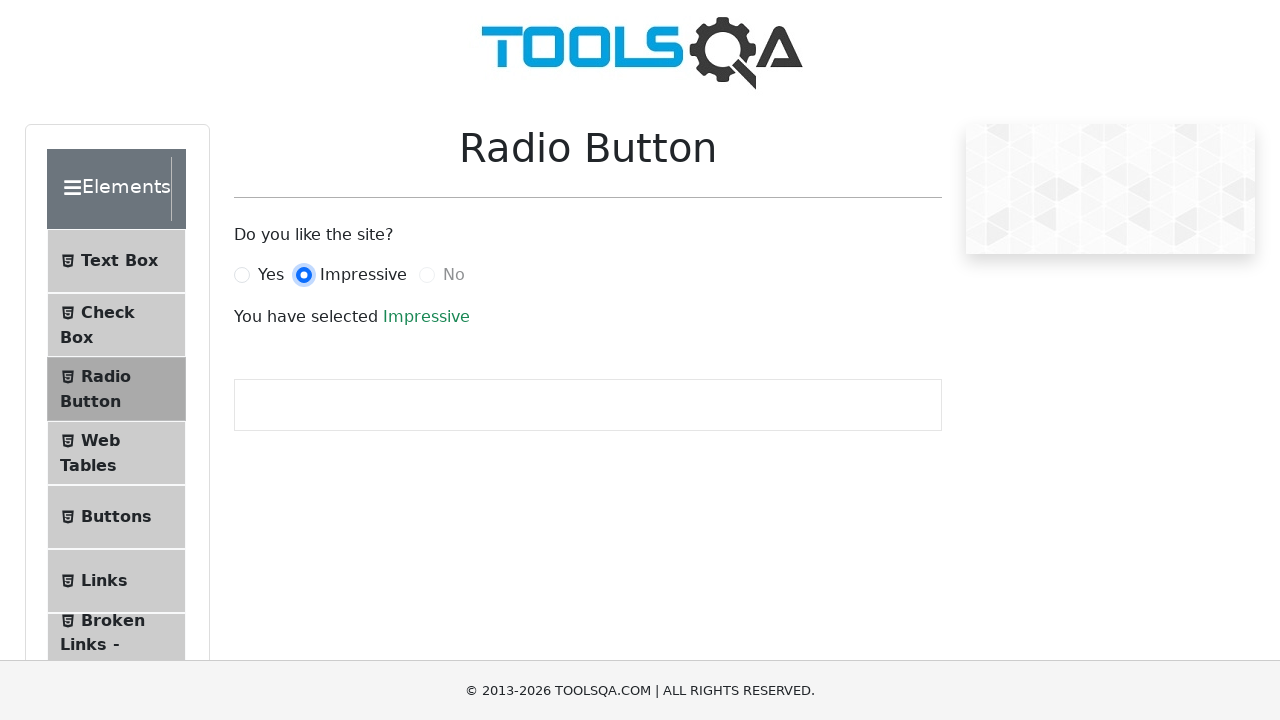

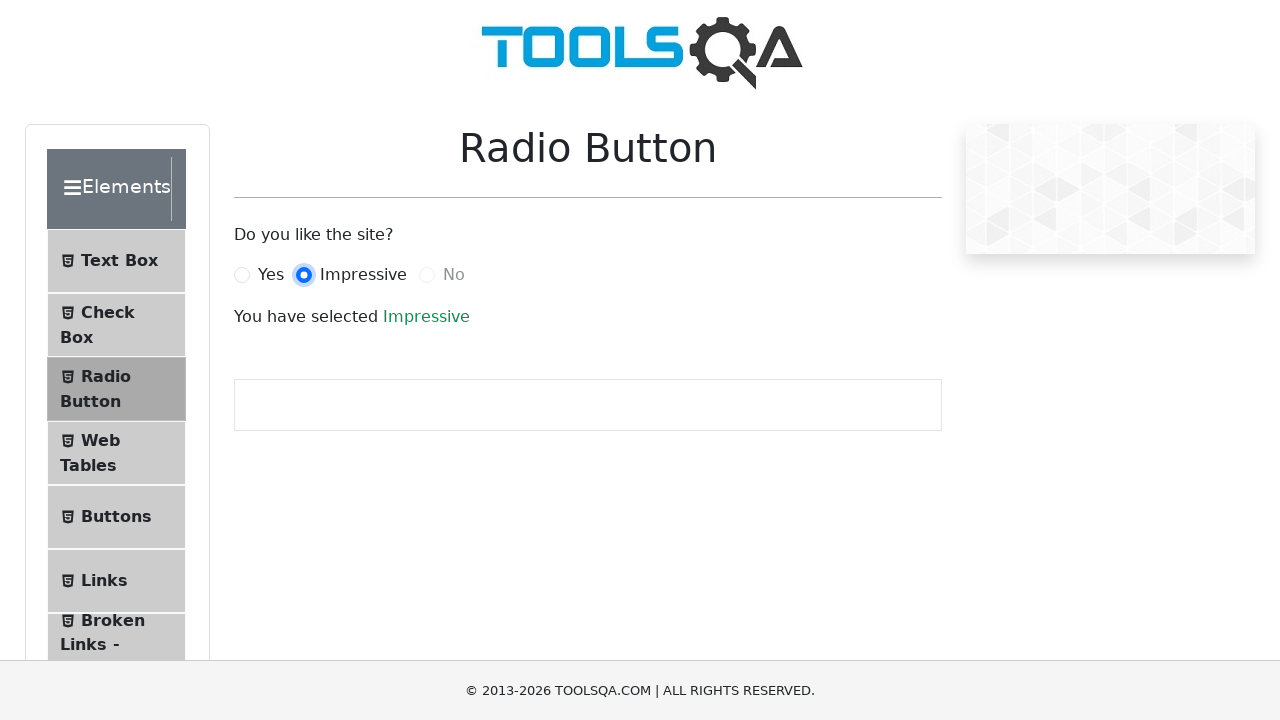